Tests counting the number of programming languages listed on the "J" page by navigating through the Browse Languages menu and clicking on the J submenu.

Starting URL: https://www.99-bottles-of-beer.net/

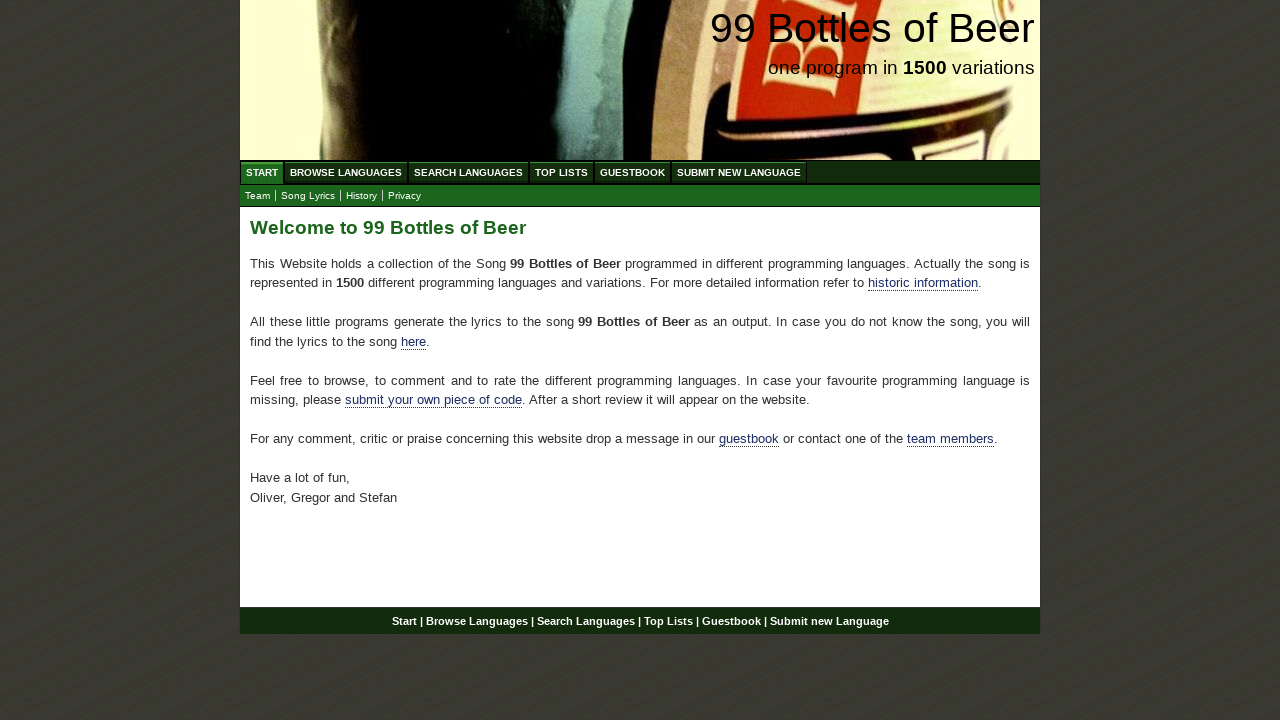

Clicked on Browse Languages menu at (346, 172) on a[href='/abc.html']
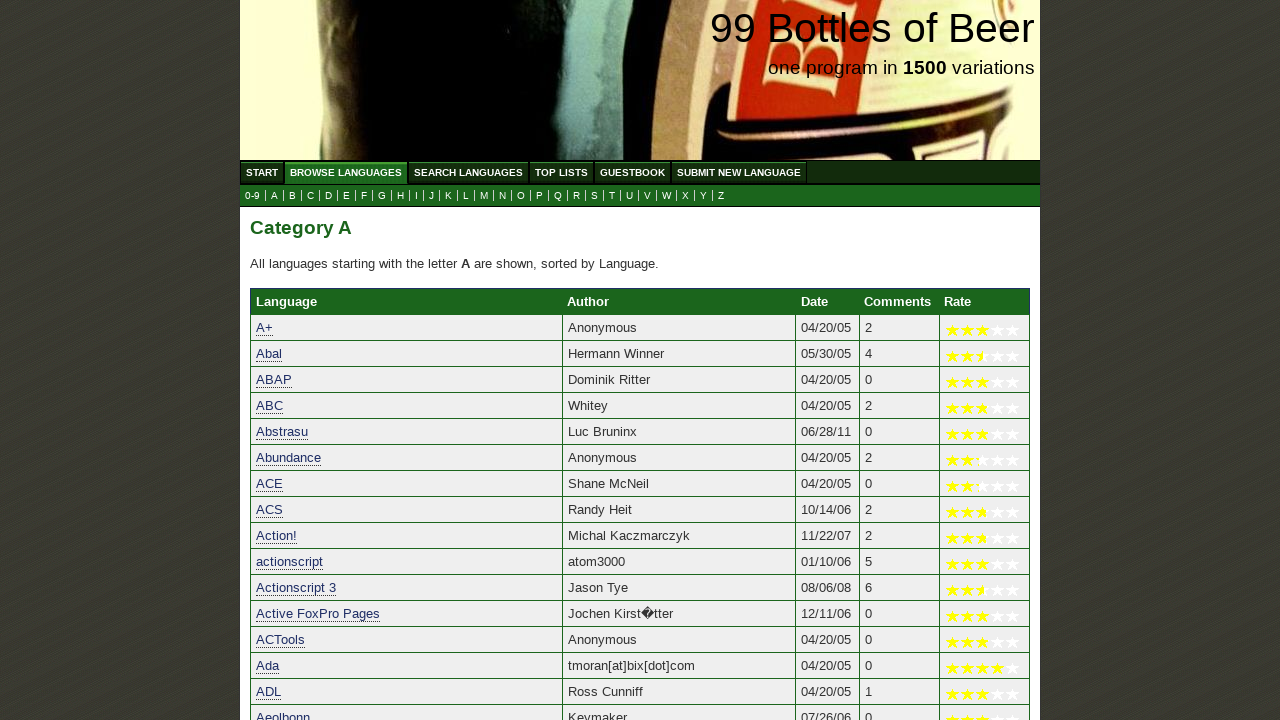

Clicked on J submenu to view languages starting with J at (432, 196) on a[href='j.html']
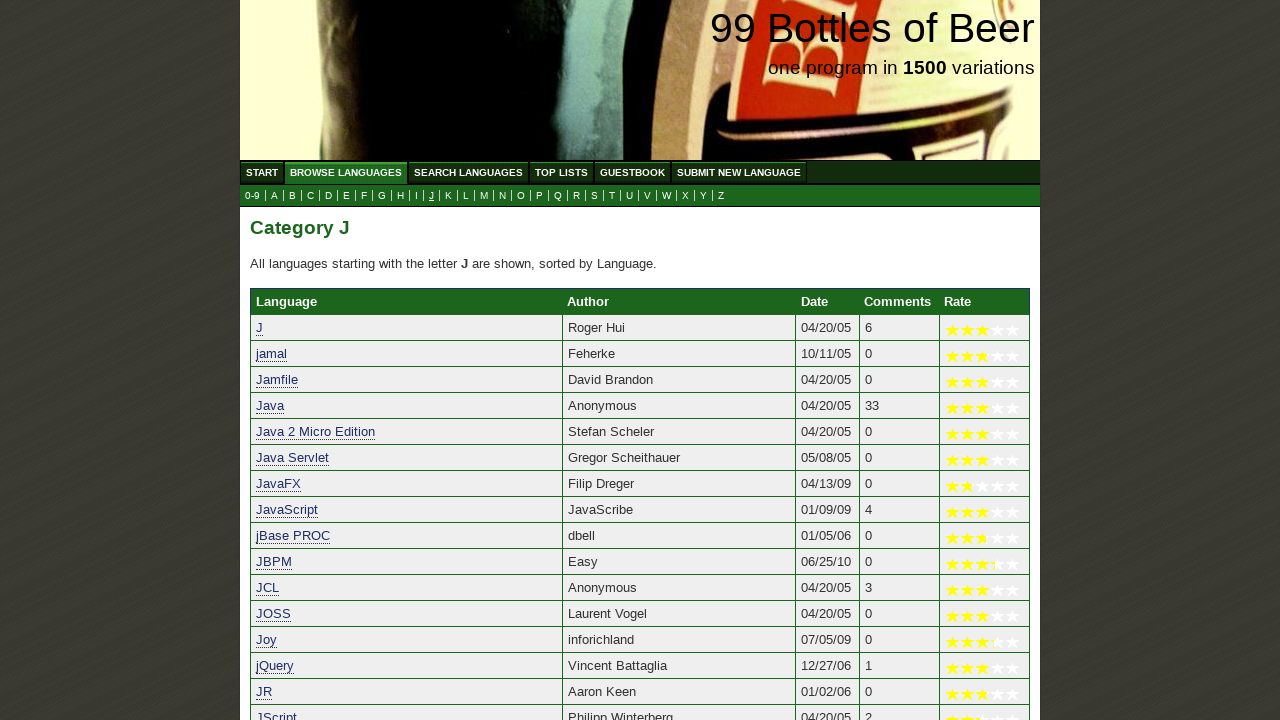

Language table loaded on J page
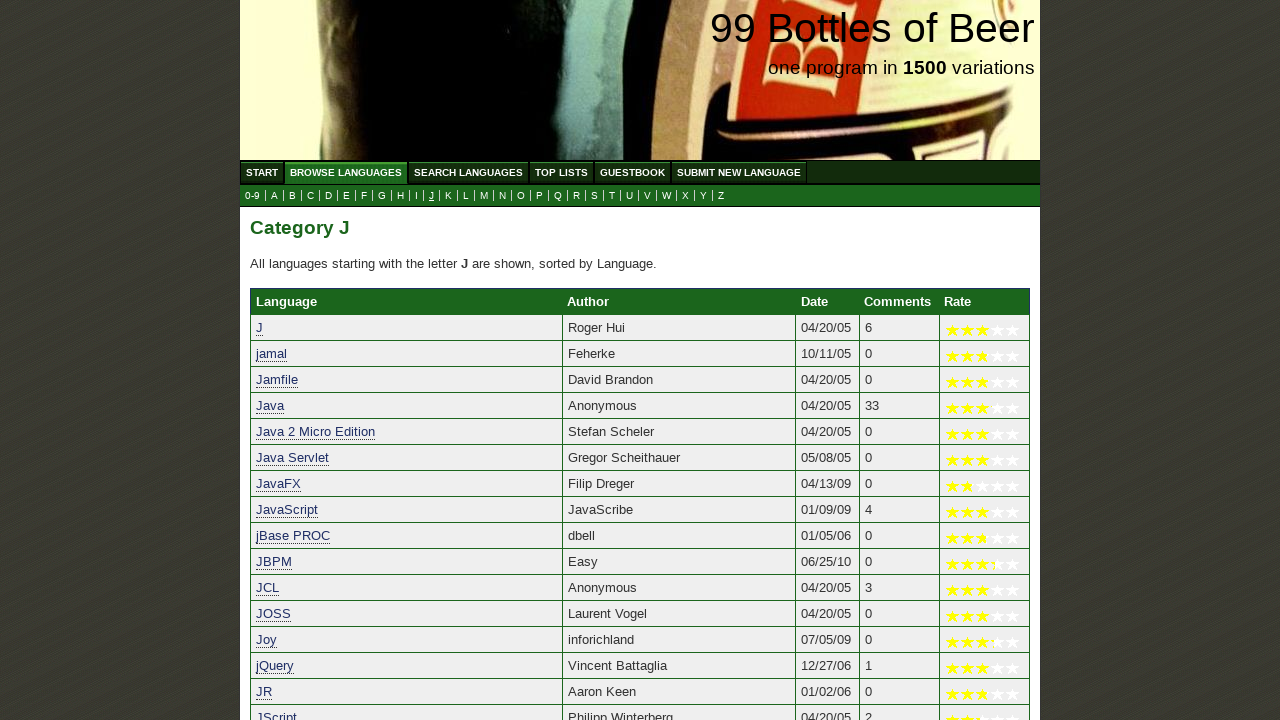

Counted 22 programming language links on J page
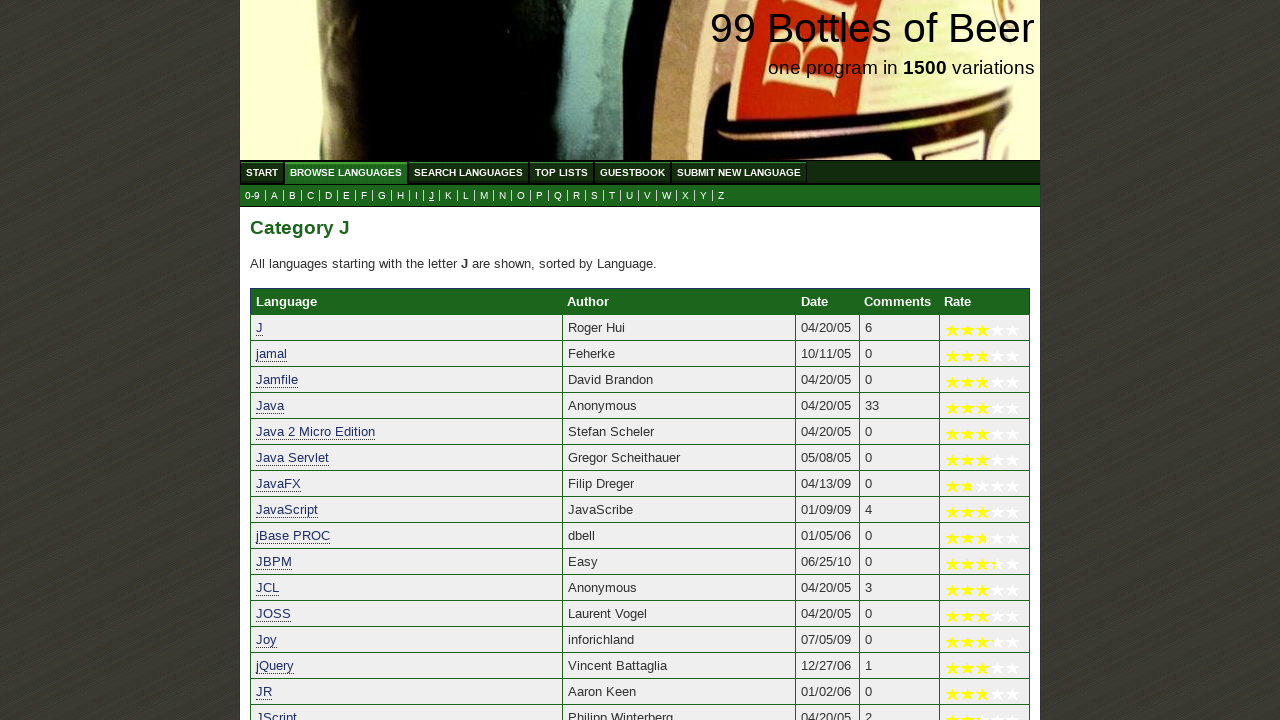

Verified that 22 programming languages are listed on J page
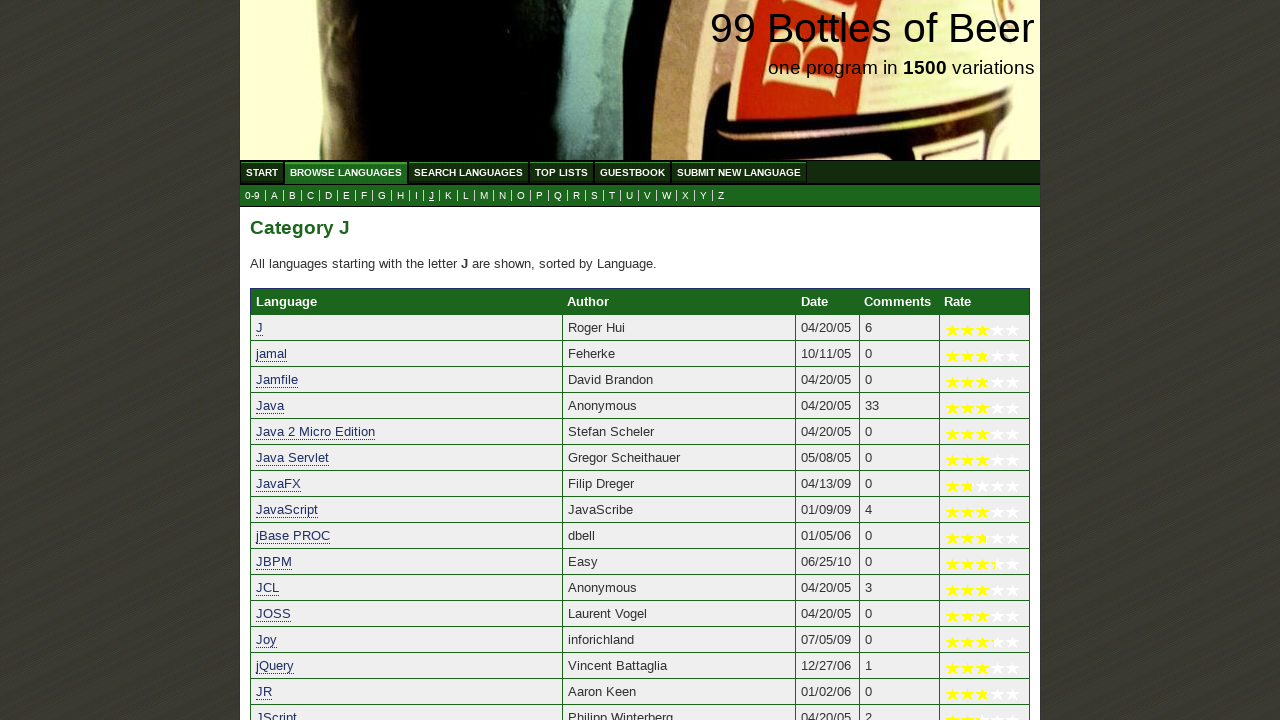

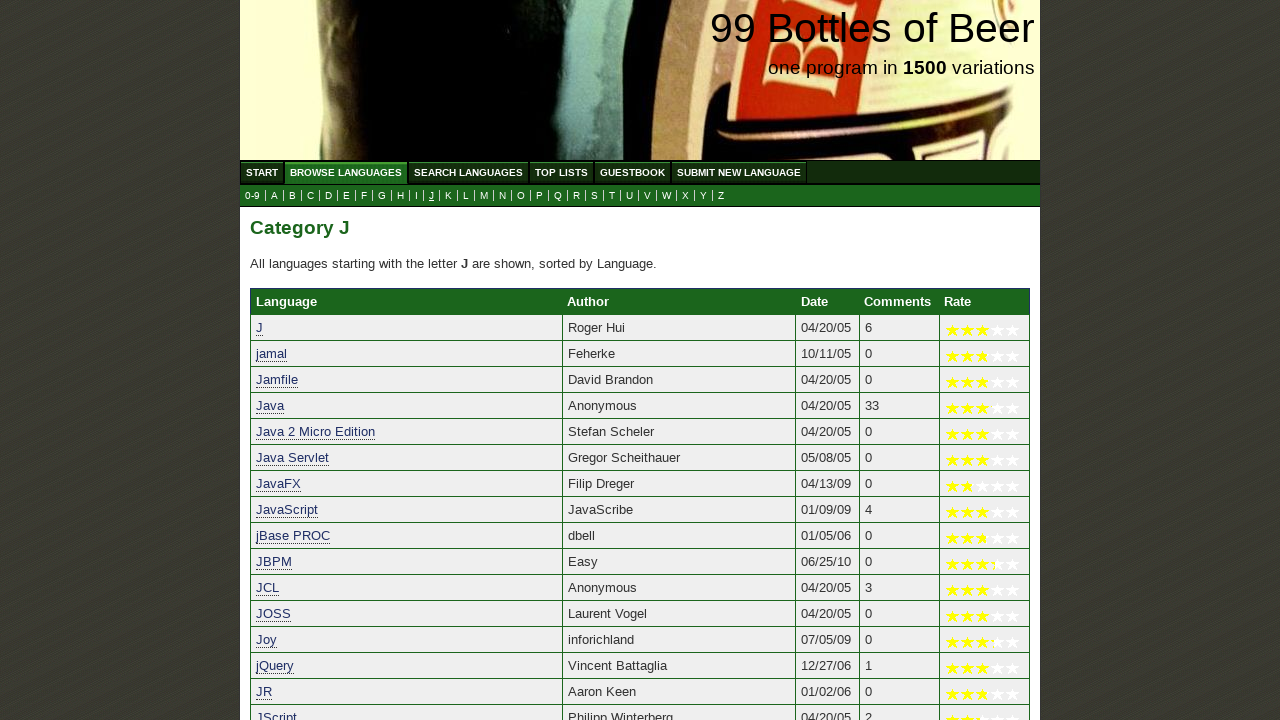